Tests modal dialog functionality by clicking a button to open a modal and then clicking the close button to dismiss it using JavaScript execution

Starting URL: https://formy-project.herokuapp.com/modal

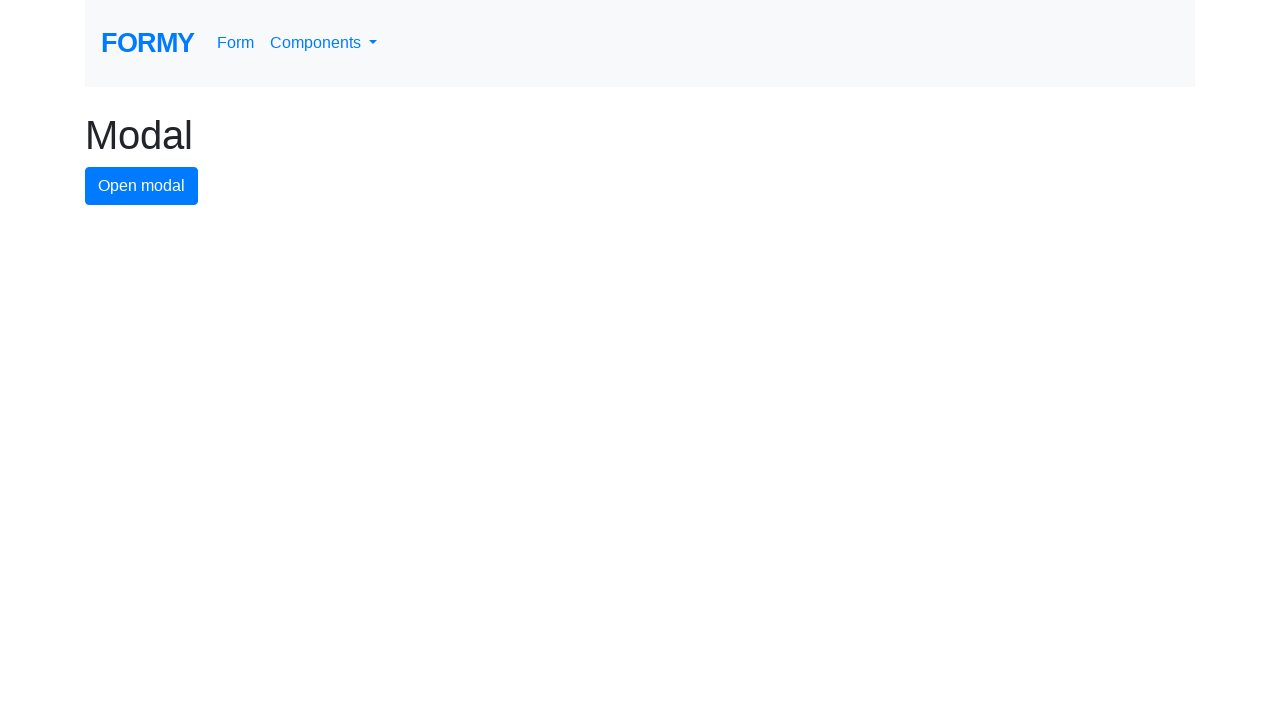

Clicked modal button to open the modal dialog at (142, 186) on #modal-button
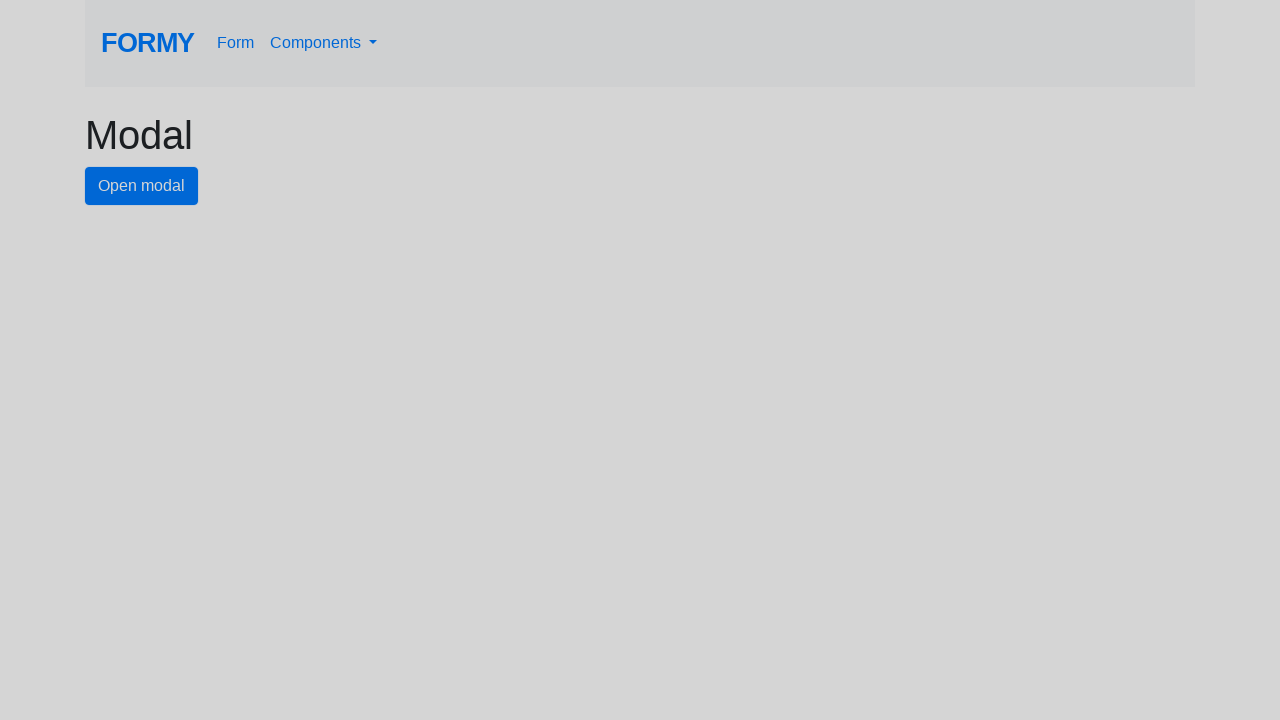

Clicked close button to dismiss the modal dialog at (782, 184) on #close-button
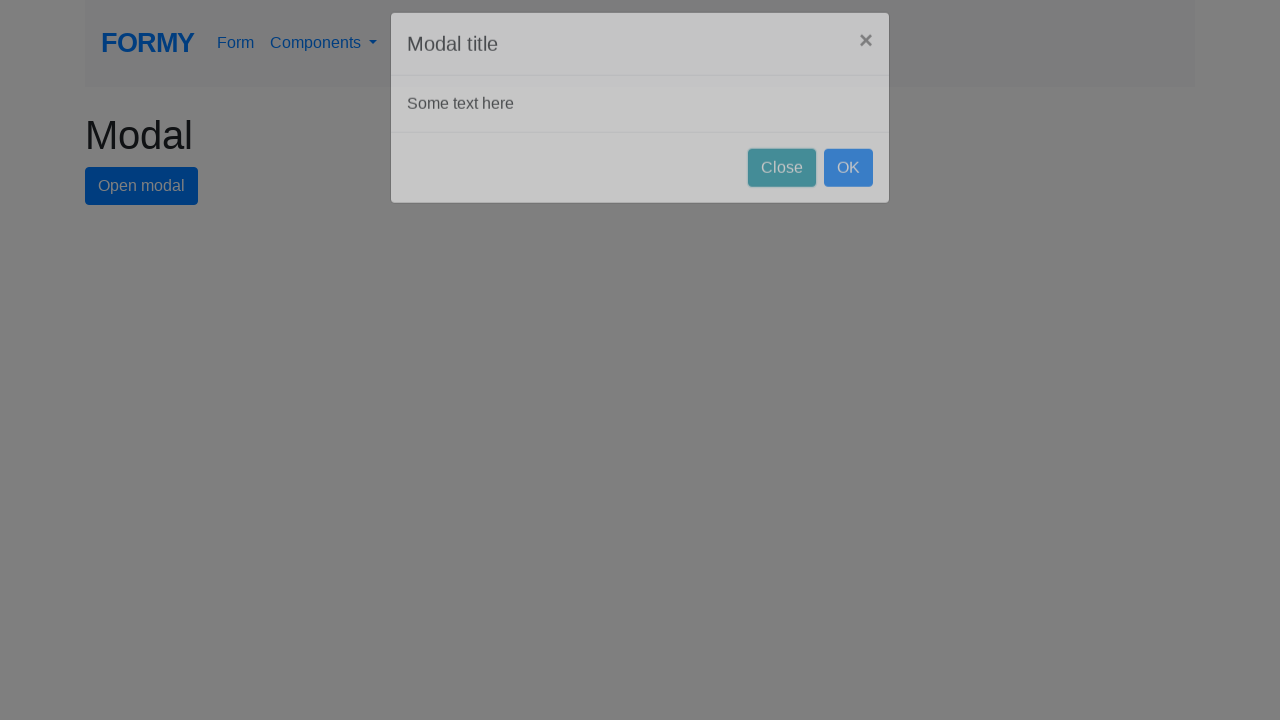

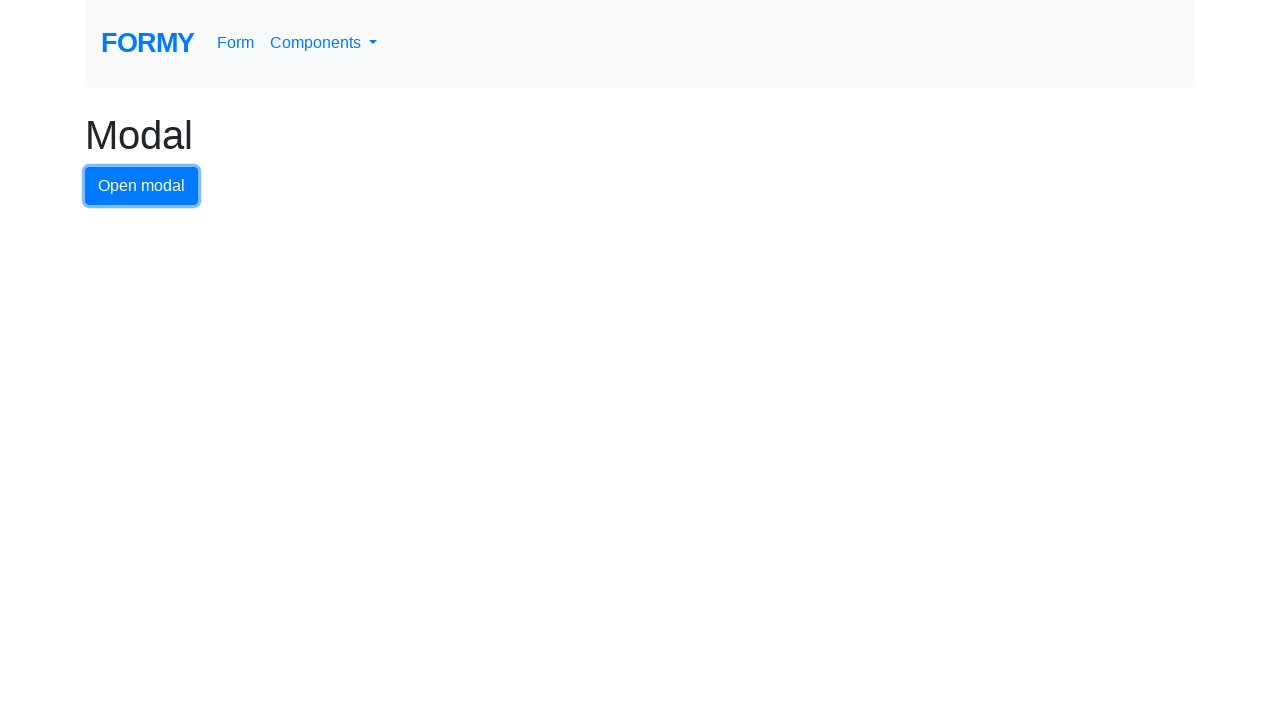